Tests registration form validation by submitting empty form and verifying all required field error messages appear

Starting URL: http://parabank.parasoft.com/

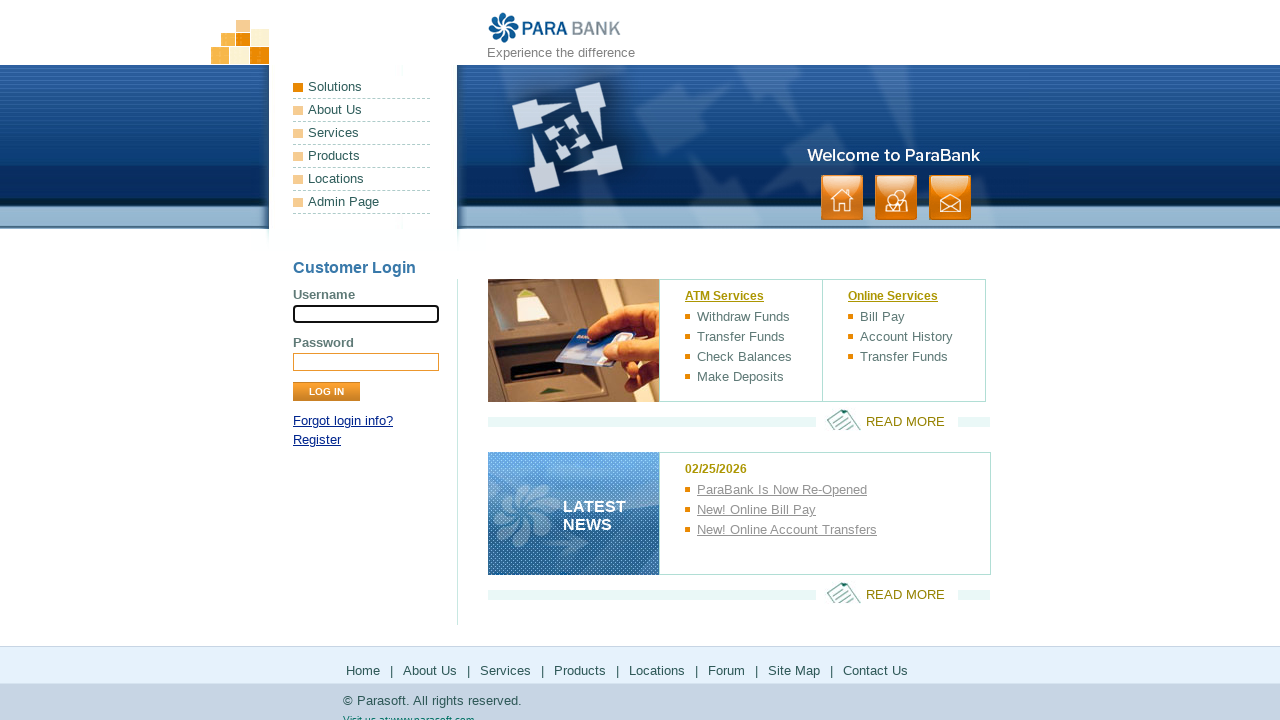

Clicked Register link in login panel at (317, 440) on xpath=//div[@id='loginPanel']/p[last()]/a
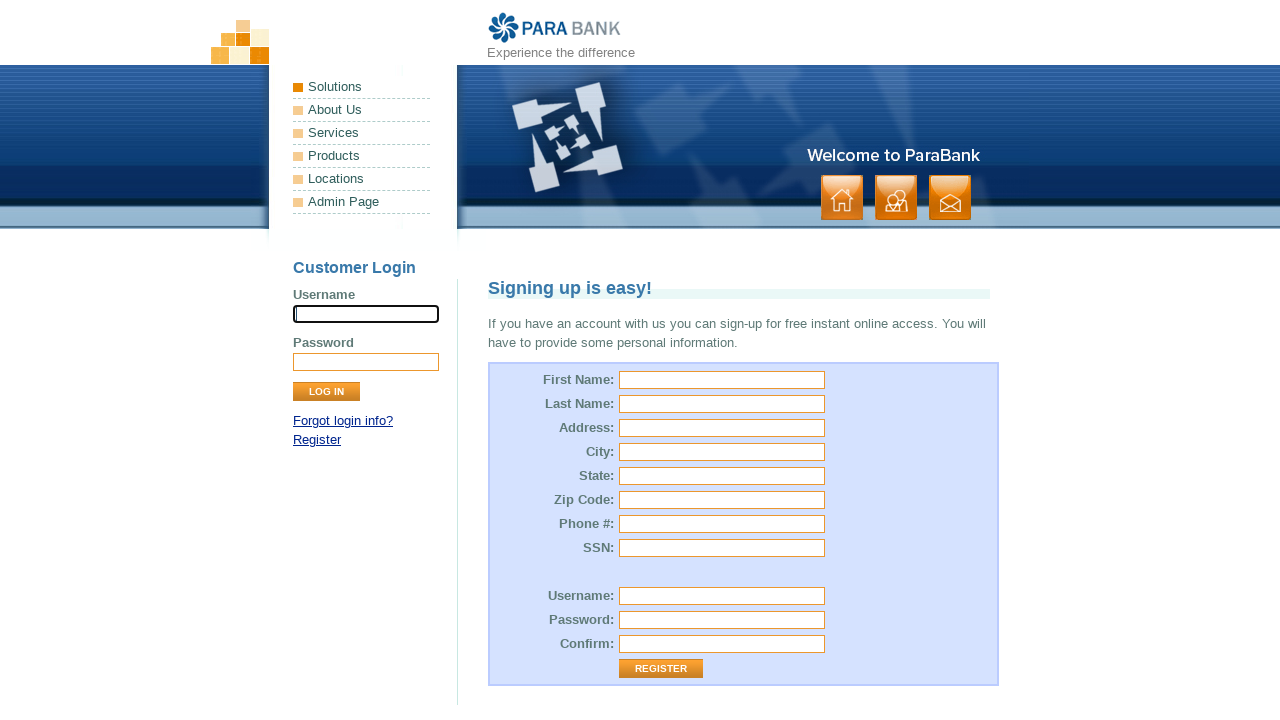

Clicked Register button without filling any form fields at (661, 669) on xpath=//input[@value='Register']
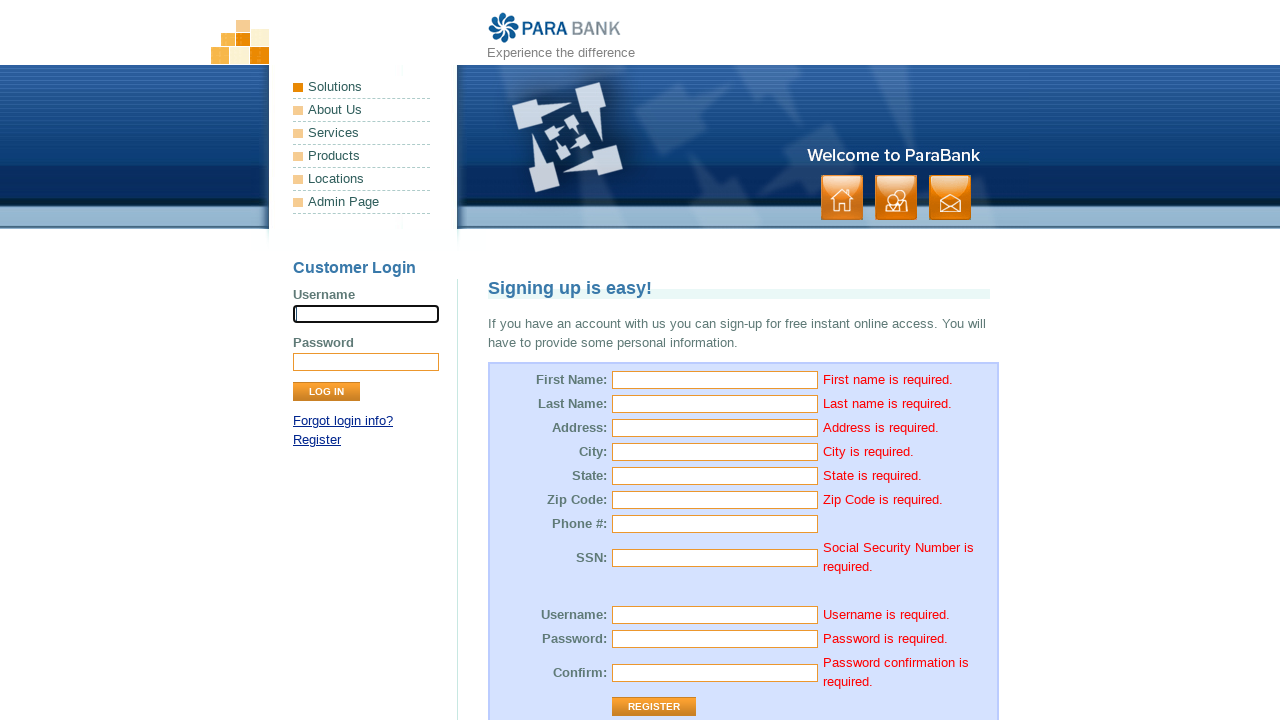

Verified 'First name is required.' error message
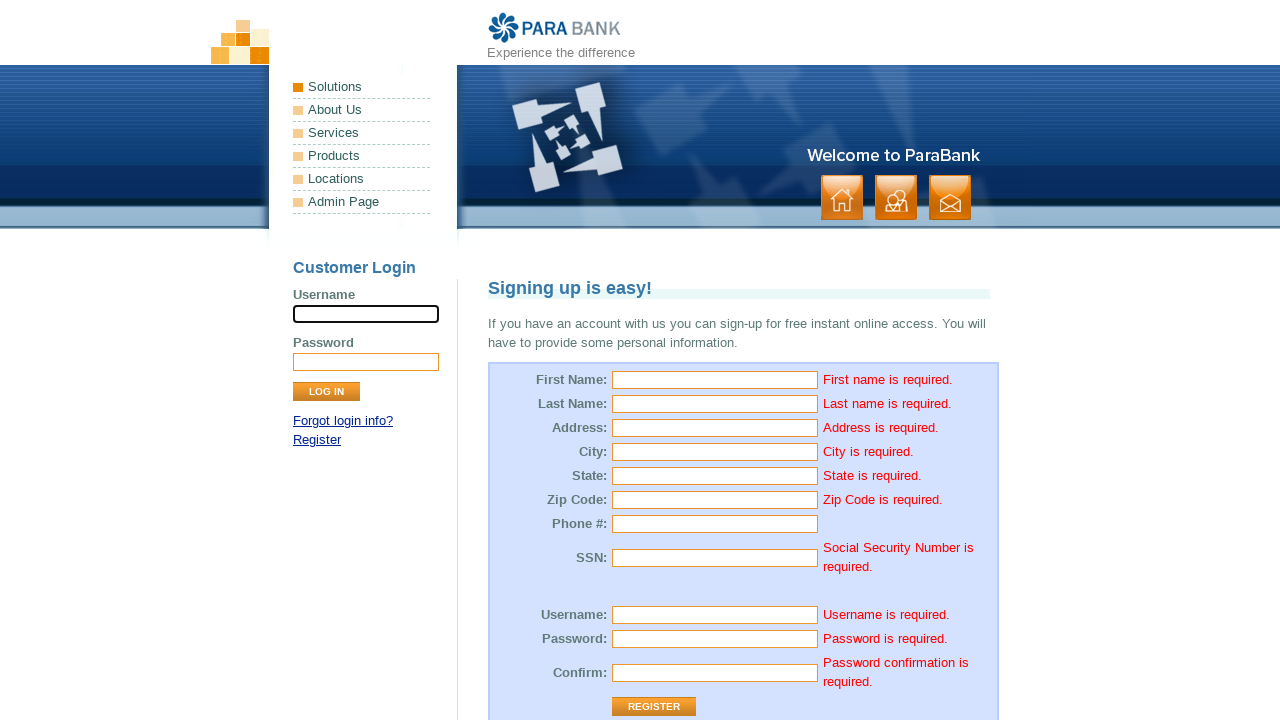

Verified 'Last name is required.' error message
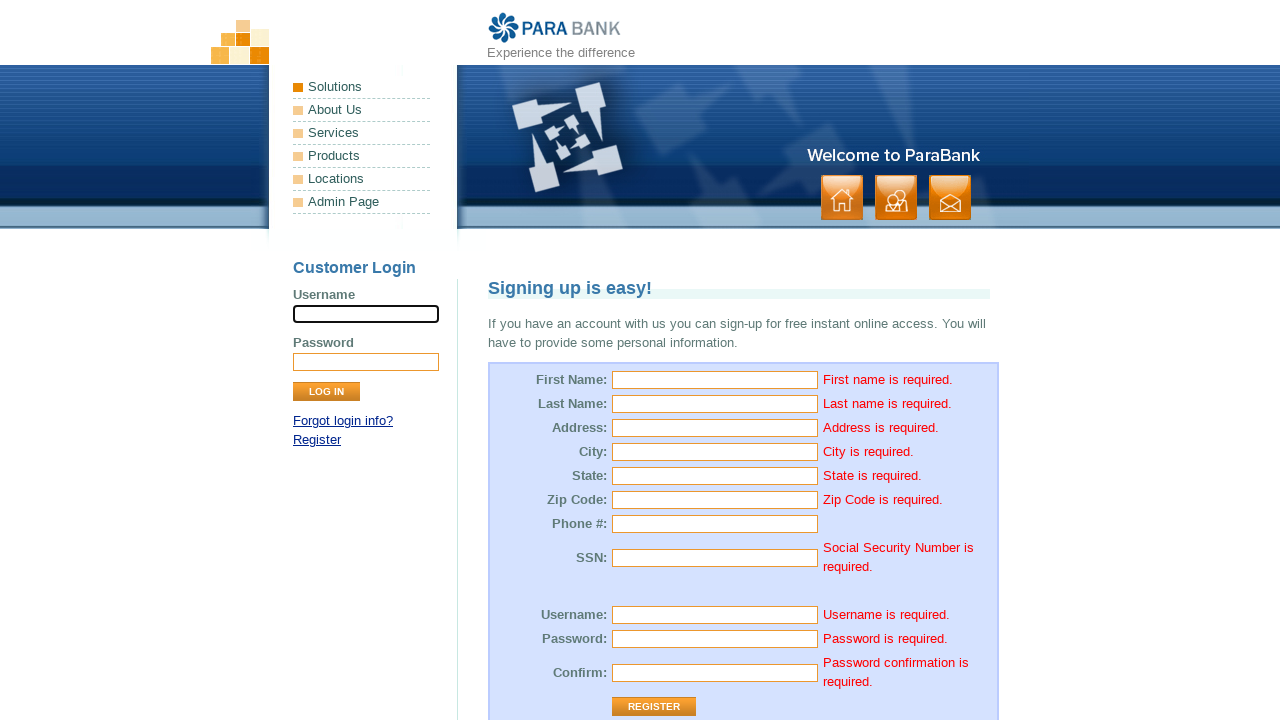

Verified 'Address is required.' error message
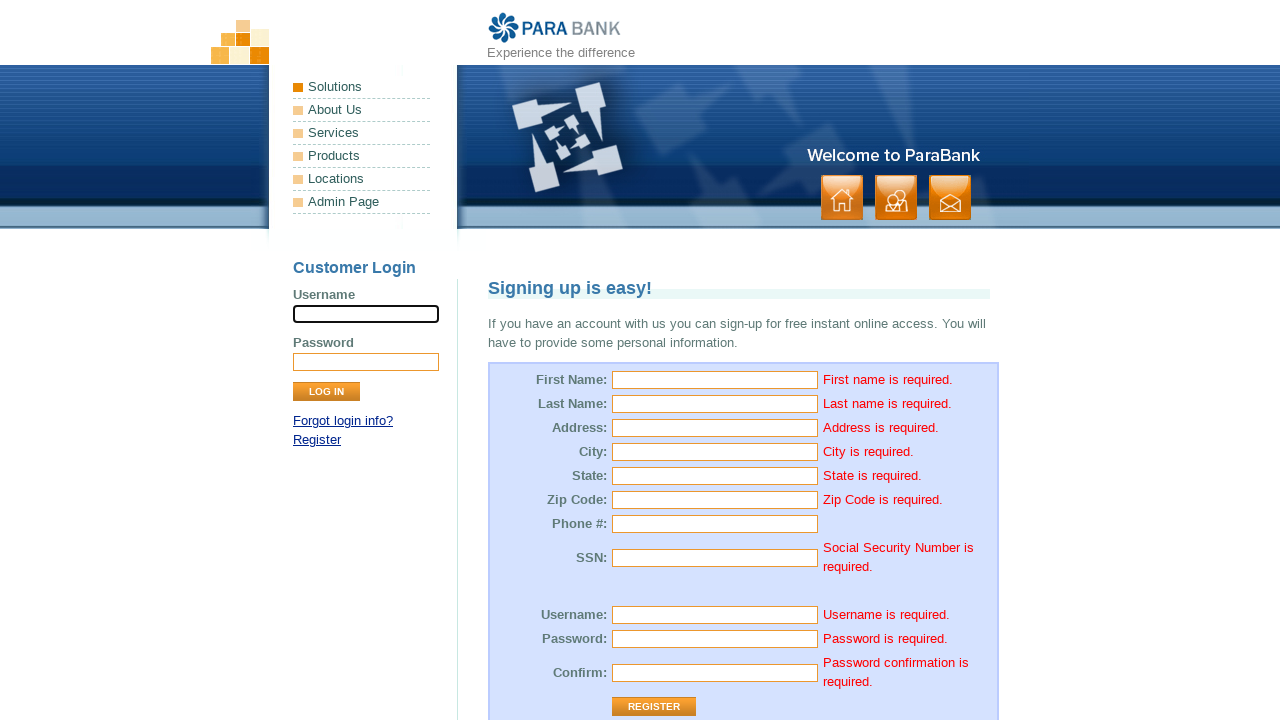

Verified 'City is required.' error message
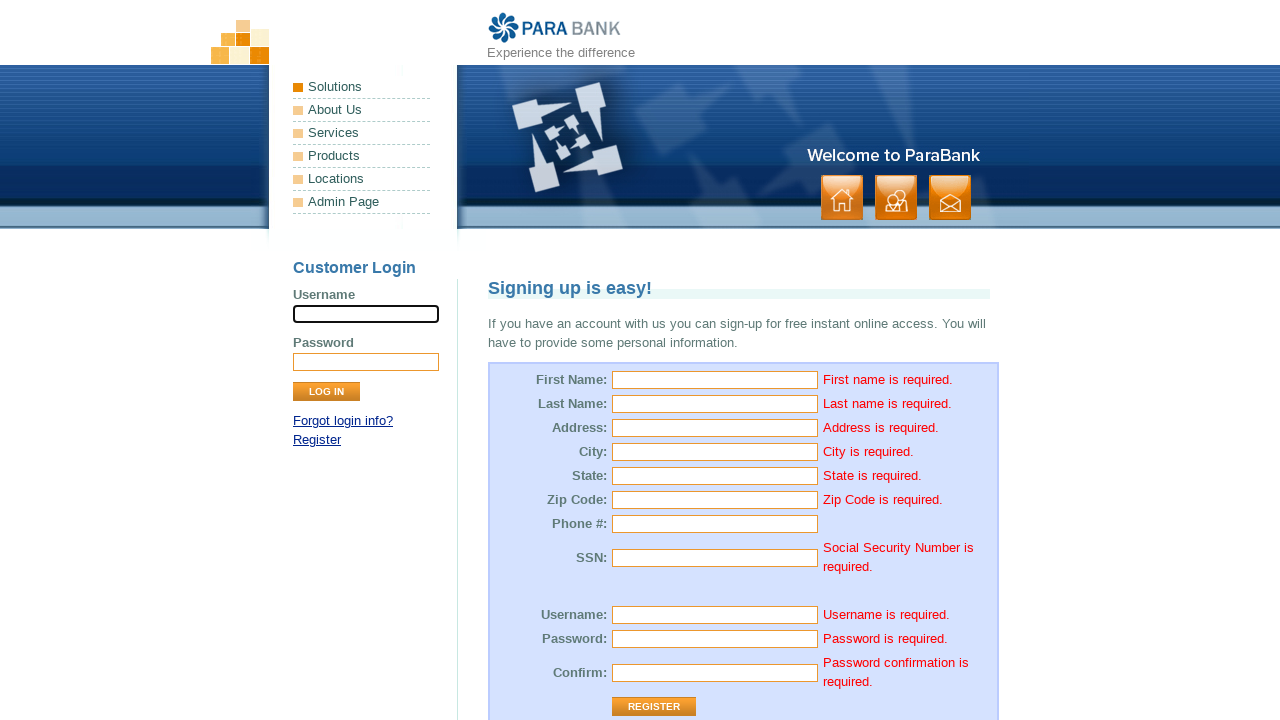

Verified 'State is required.' error message
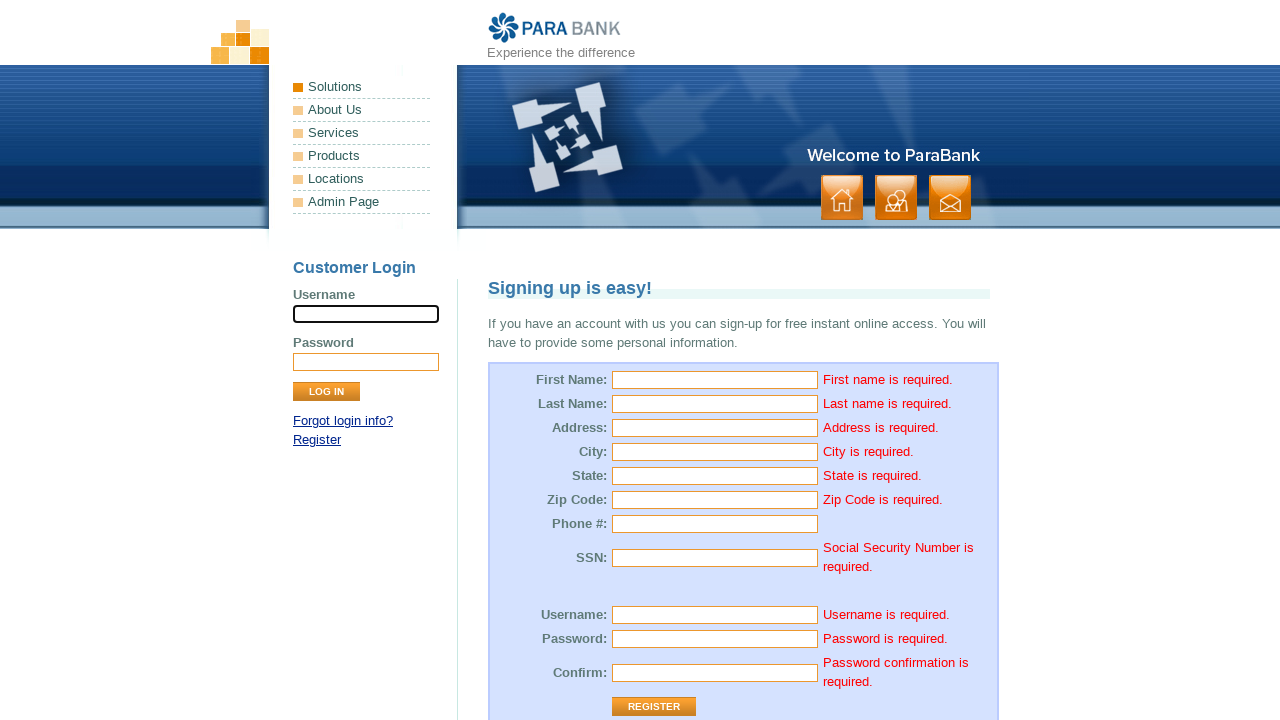

Verified 'Zip Code is required.' error message
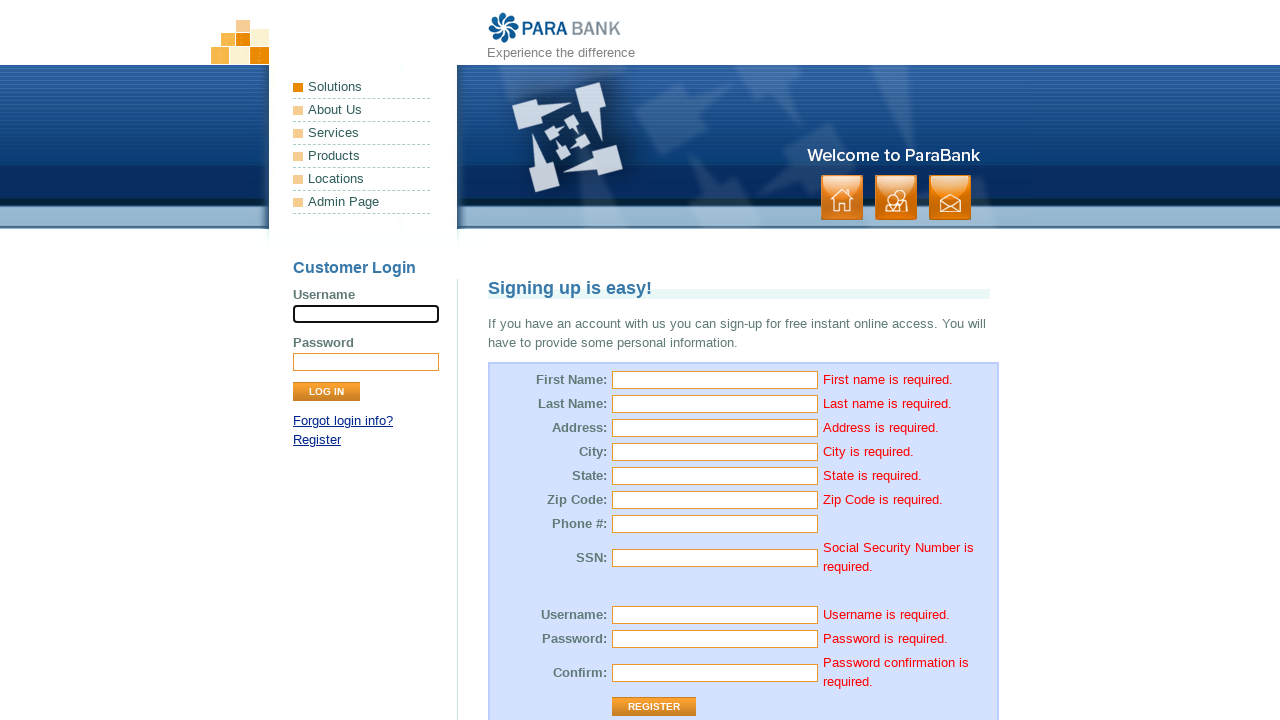

Verified 'Social Security Number is required.' error message
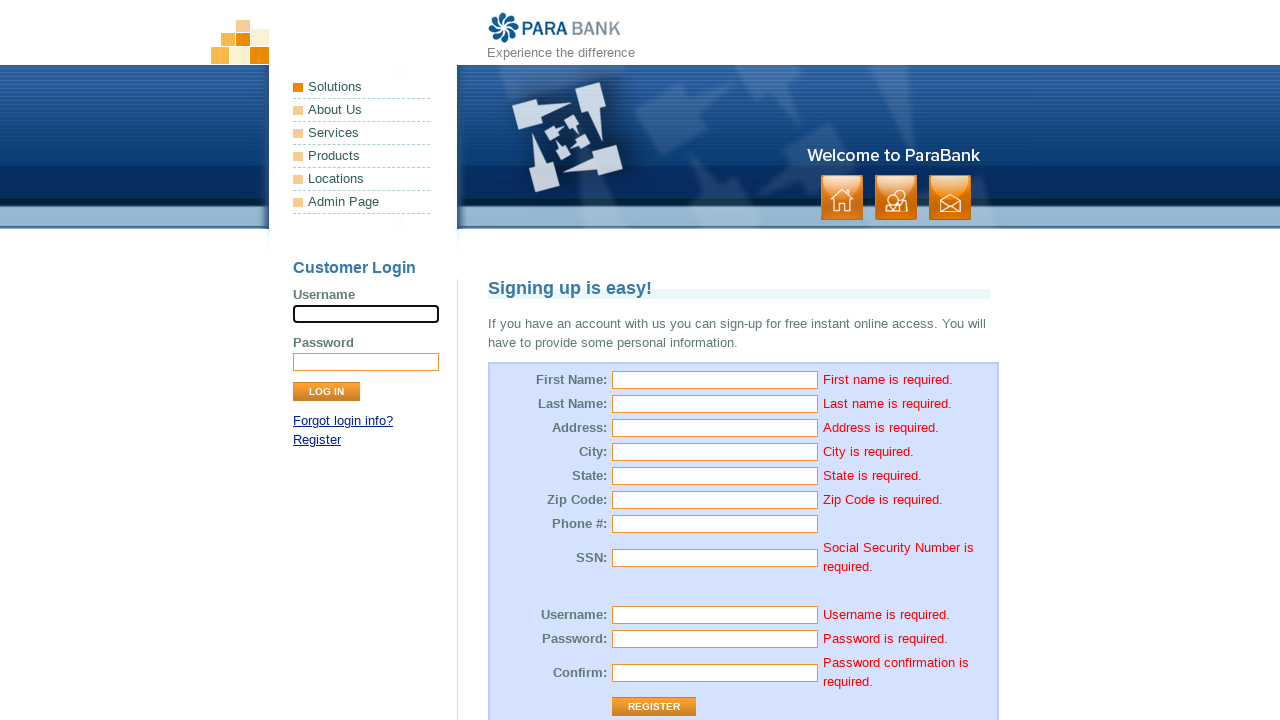

Verified 'Username is required.' error message
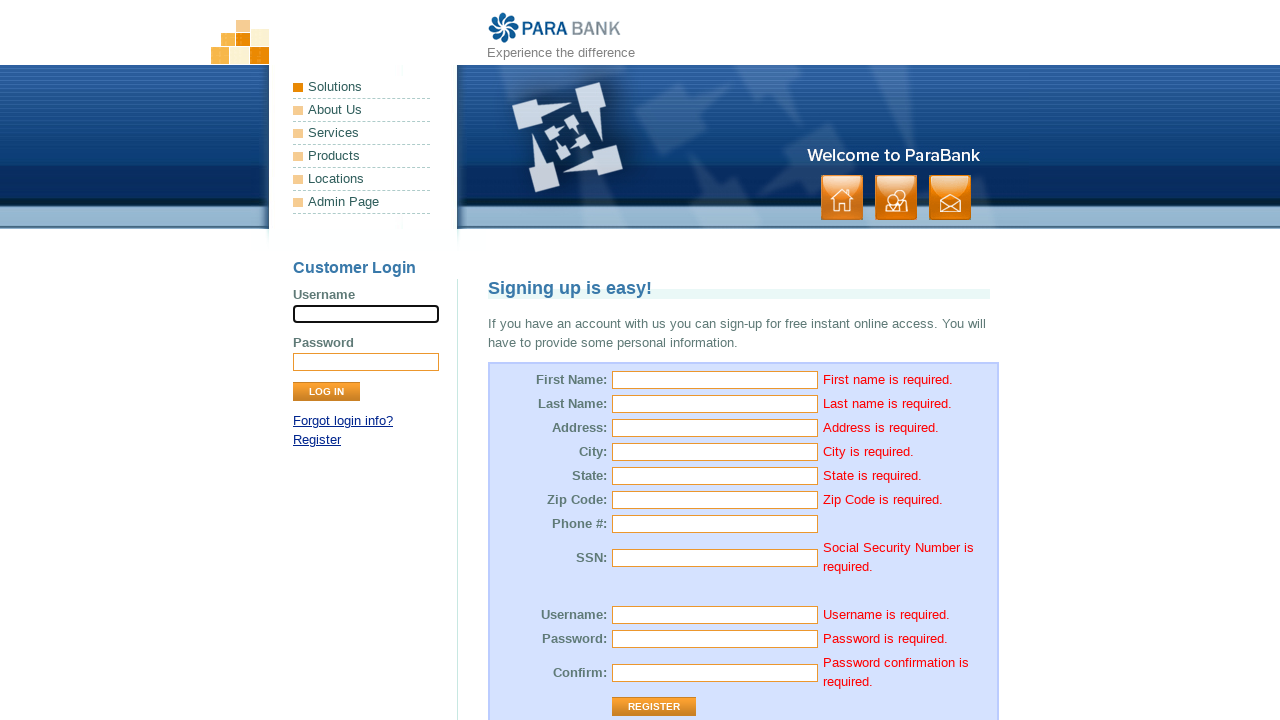

Verified 'Password is required.' error message
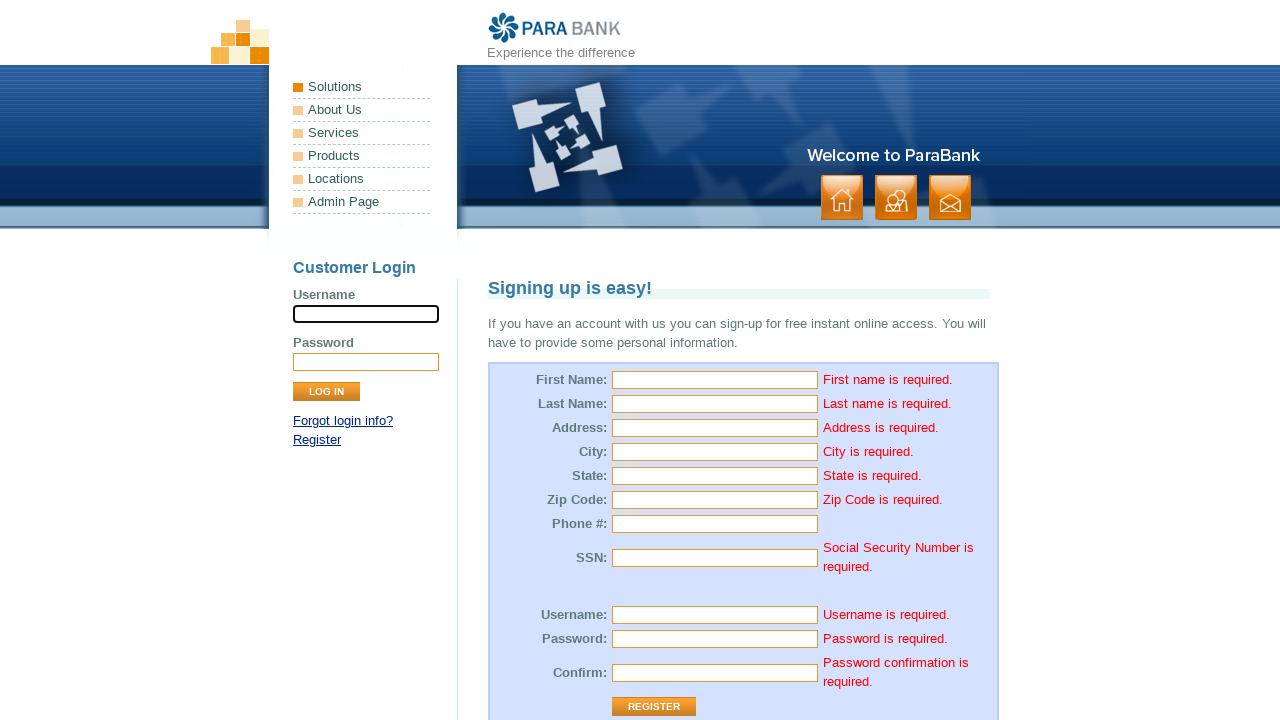

Verified 'Password confirmation is required.' error message
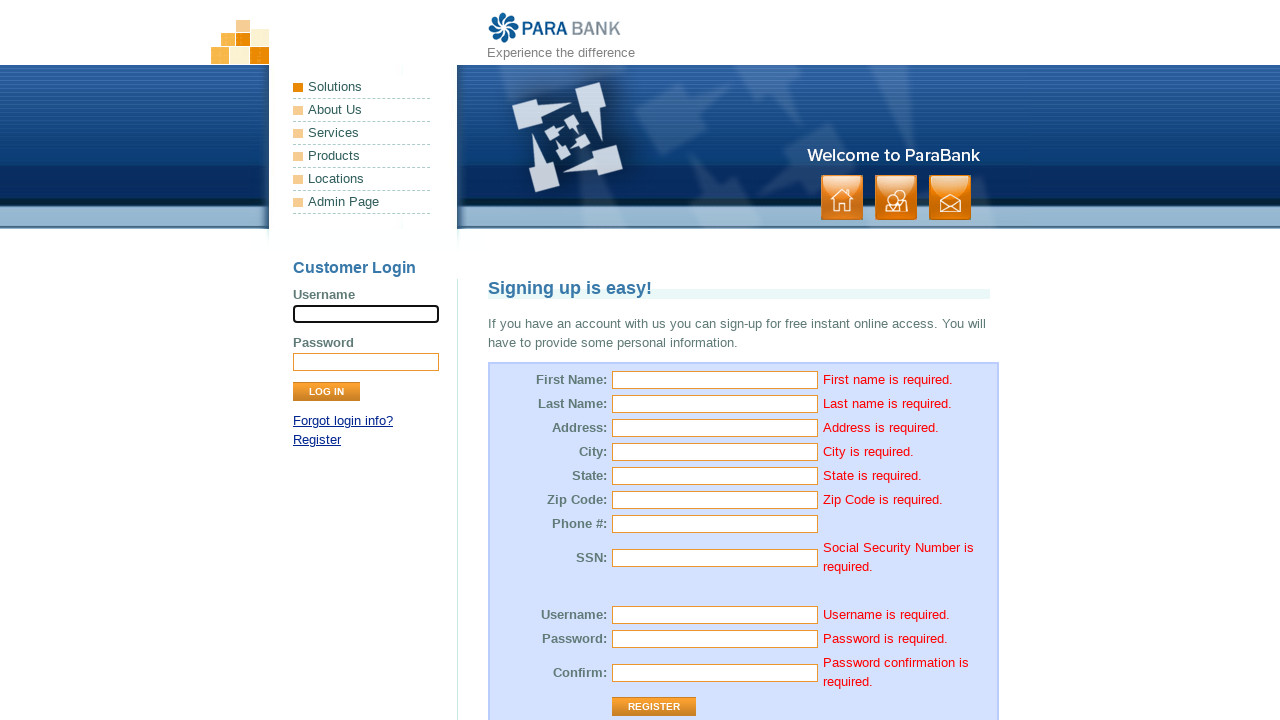

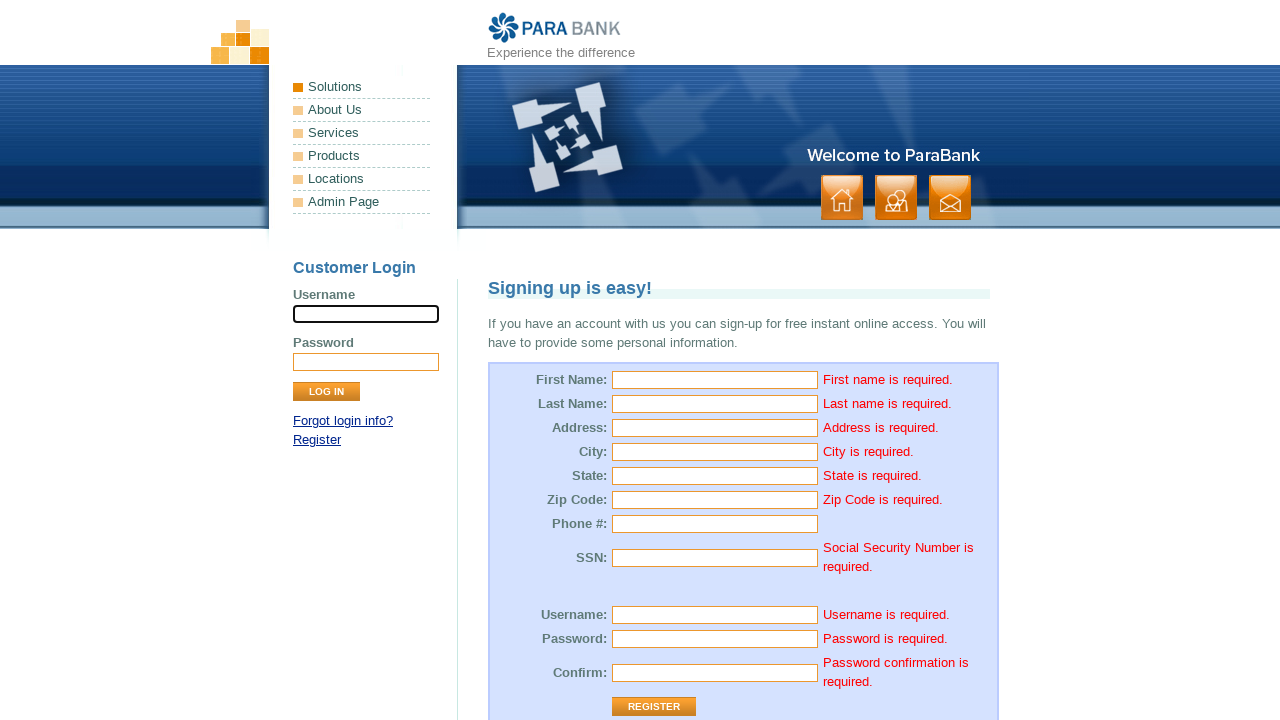